Navigates to Etsy homepage and verifies that the current URL matches the expected Etsy URL

Starting URL: https://www.etsy.com

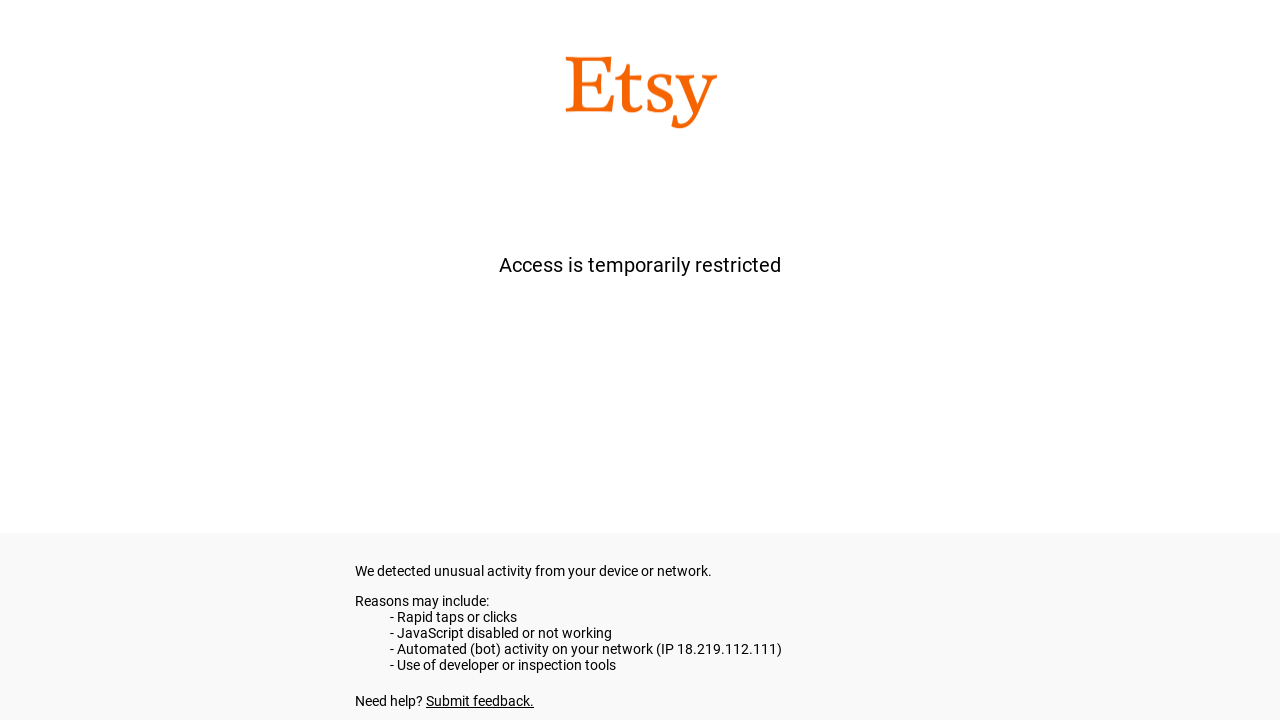

Set viewport size to 1920x1080
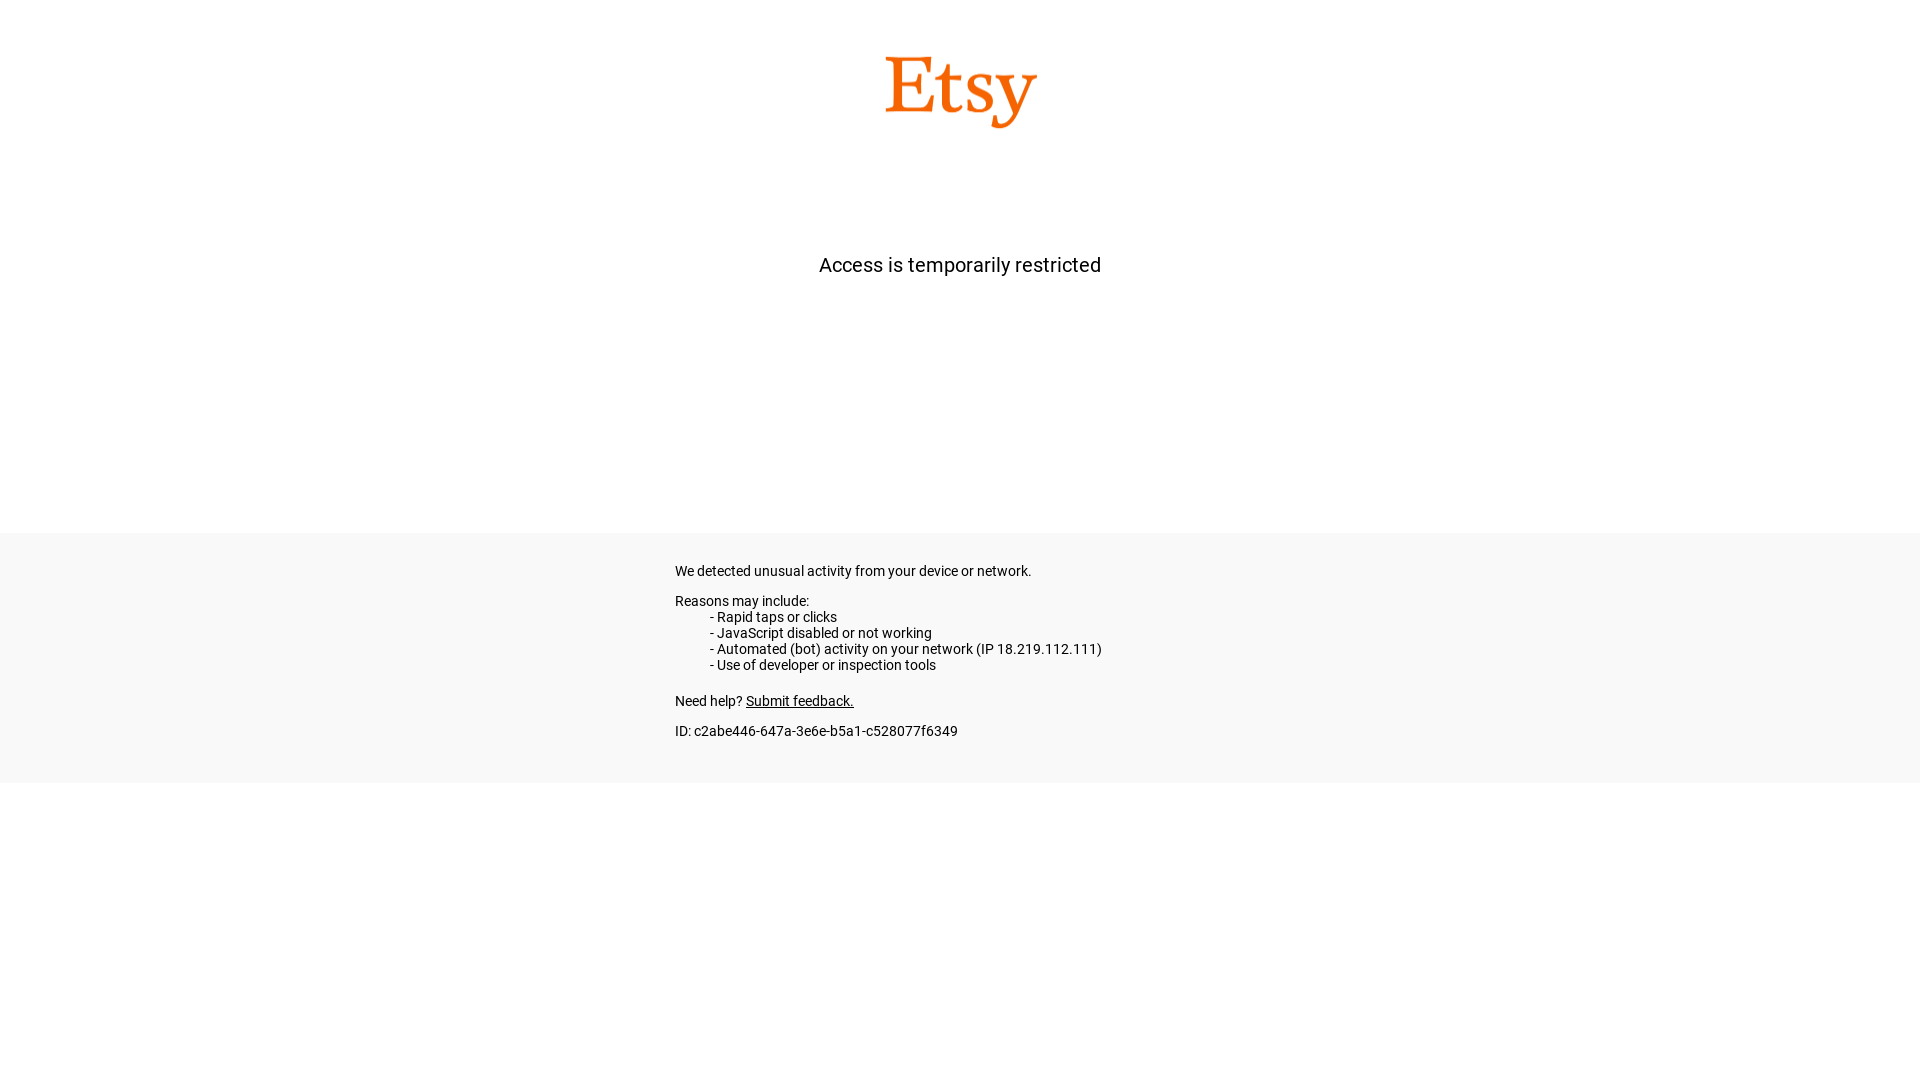

Retrieved current URL from page
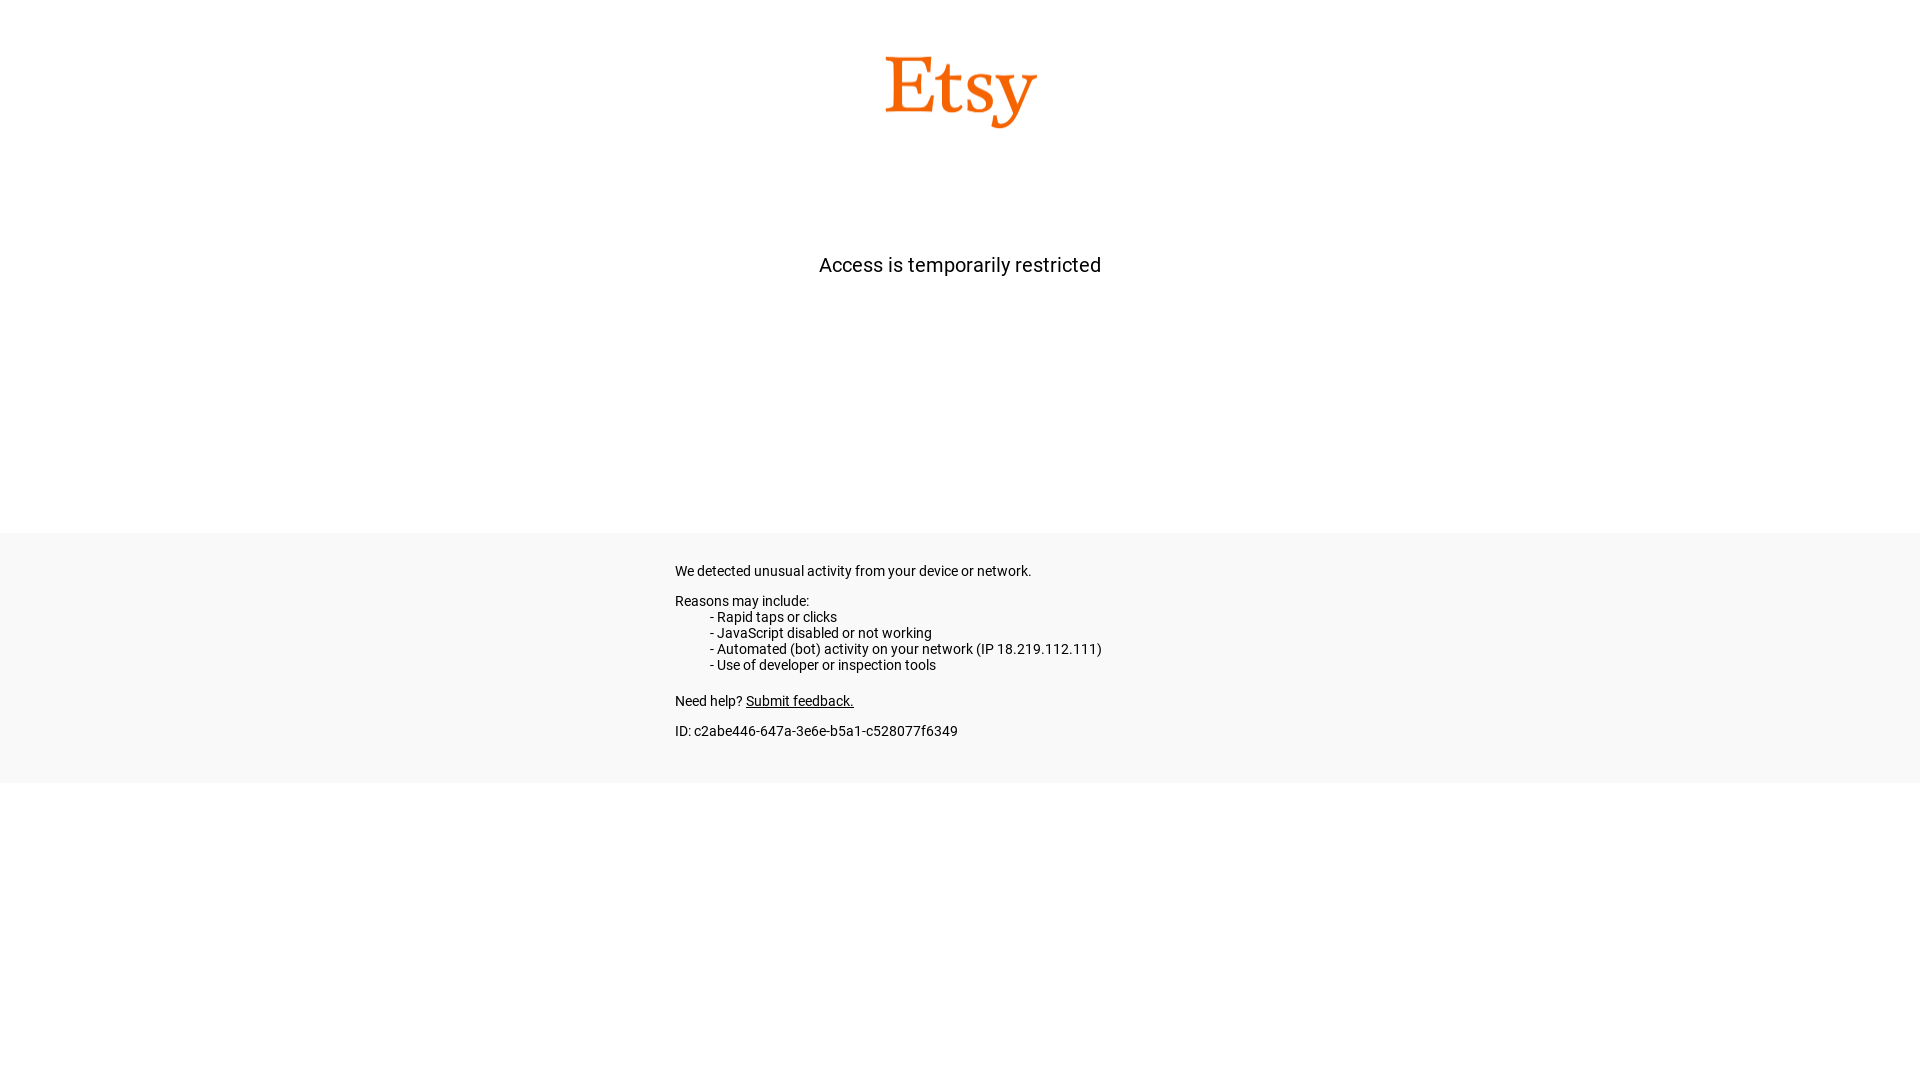

URL verification passed - current URL matches expected Etsy URL
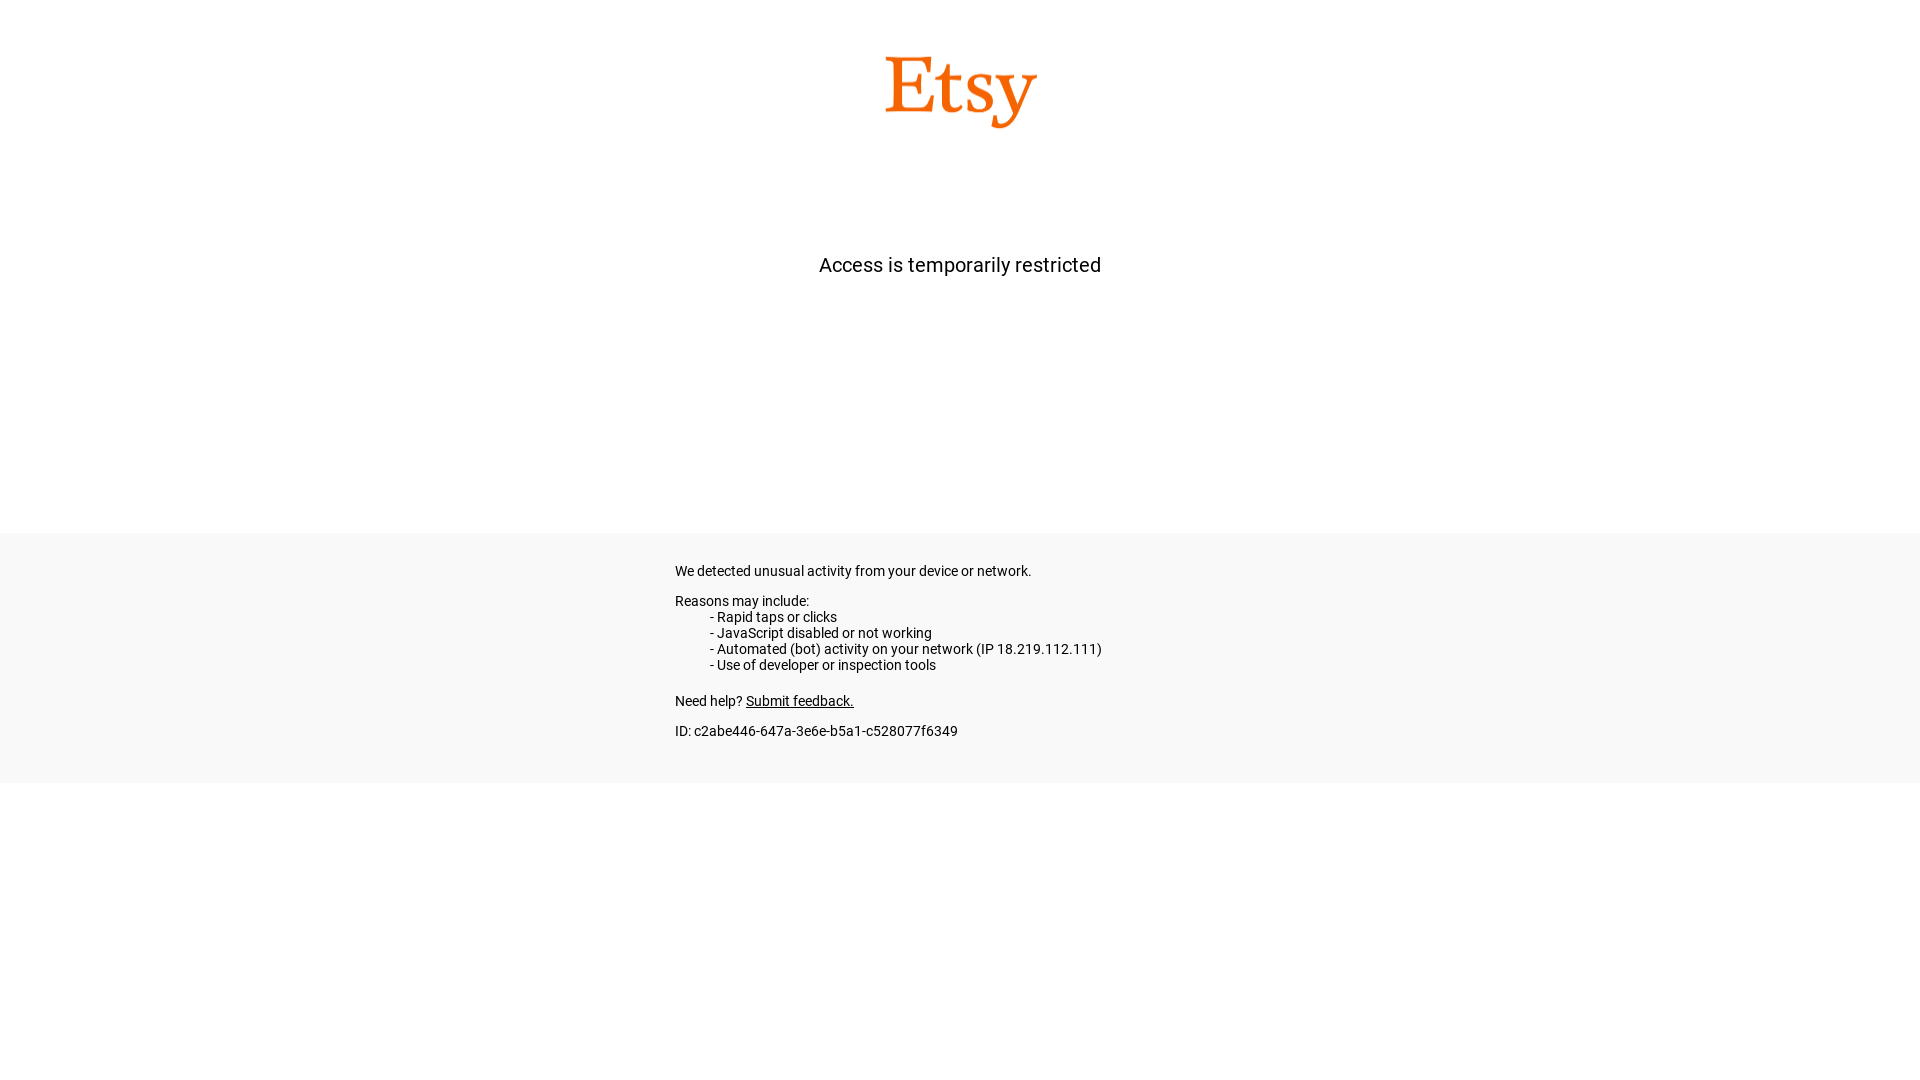

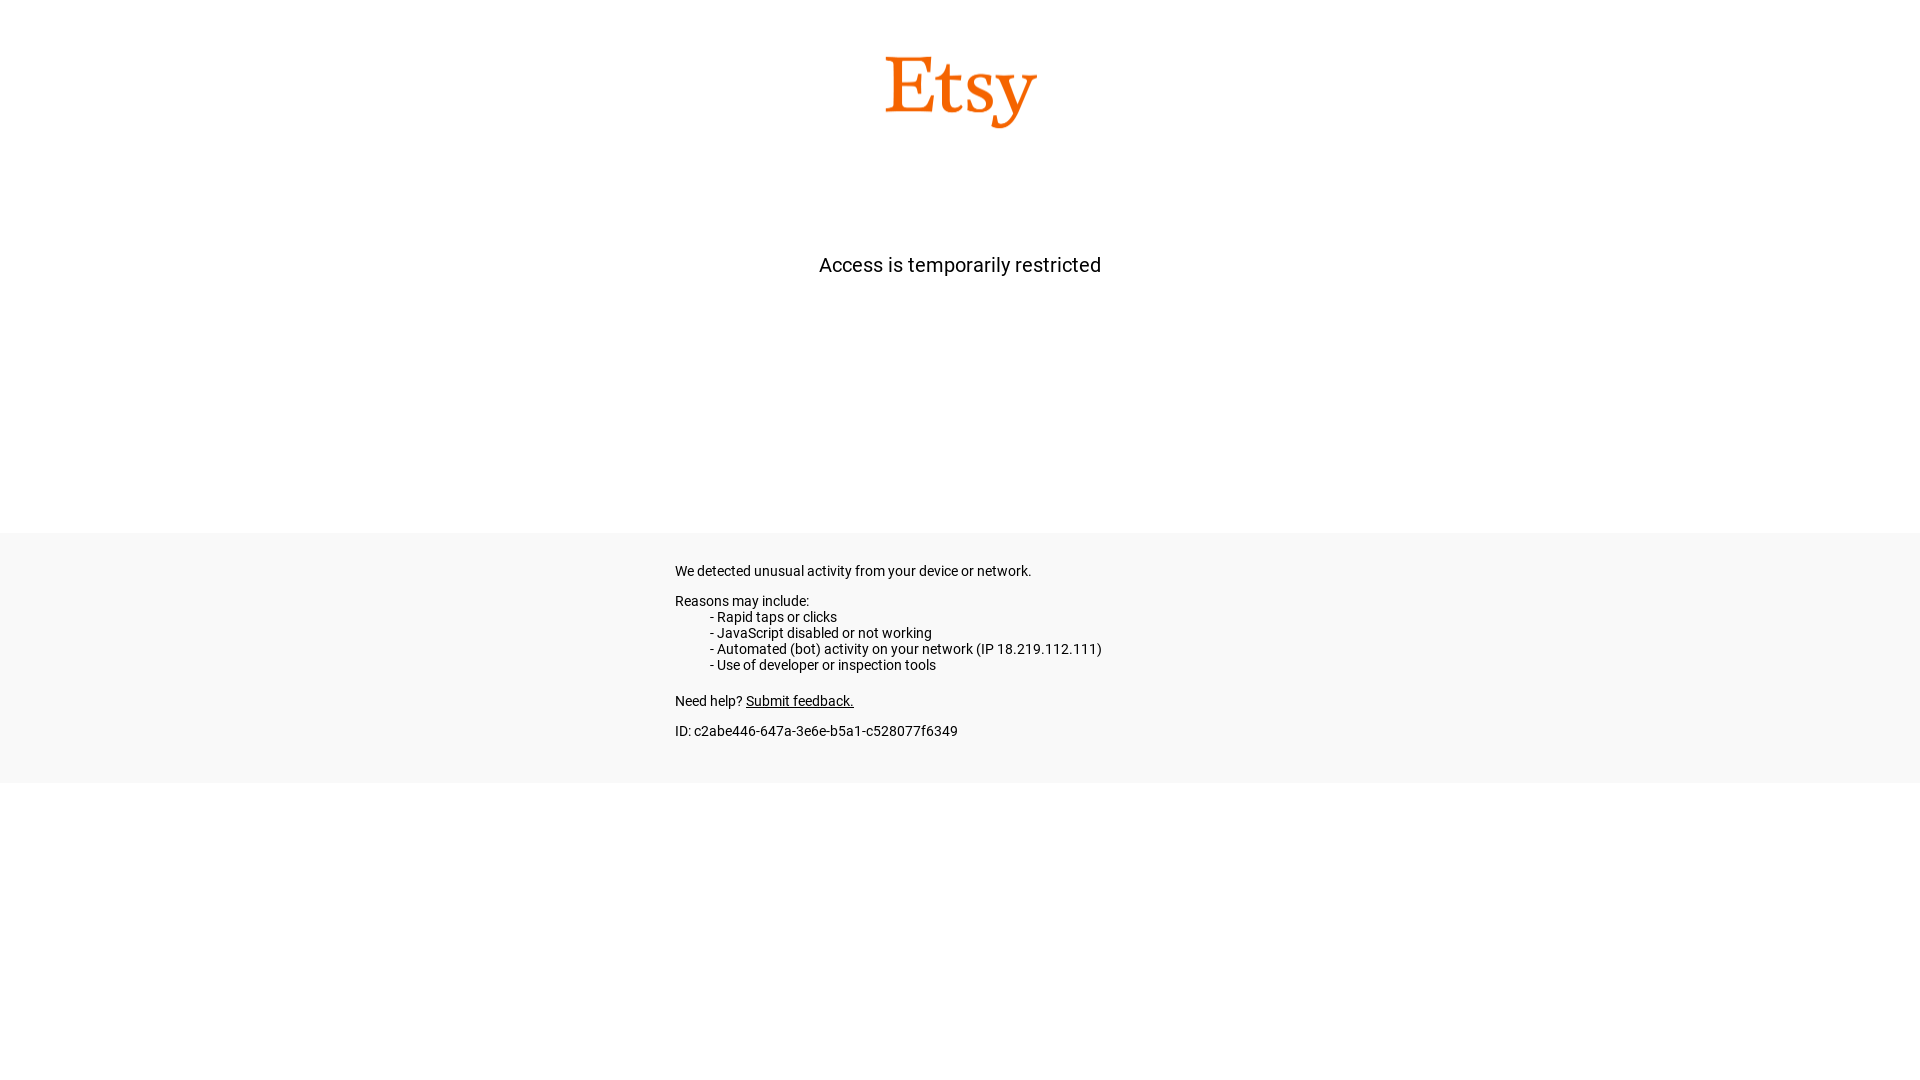